Tests implicit wait functionality by clicking a start button and verifying that "Hello World" text appears after loading

Starting URL: http://the-internet.herokuapp.com/dynamic_loading/2

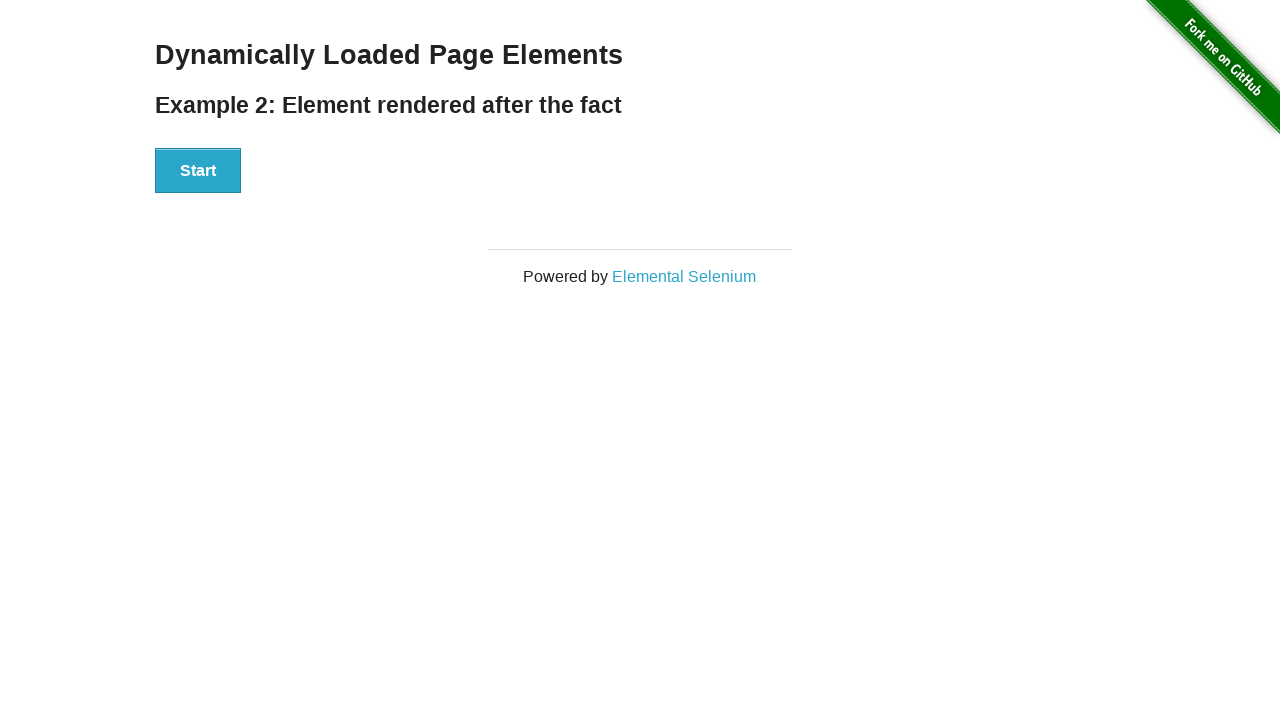

Navigated to dynamic loading page
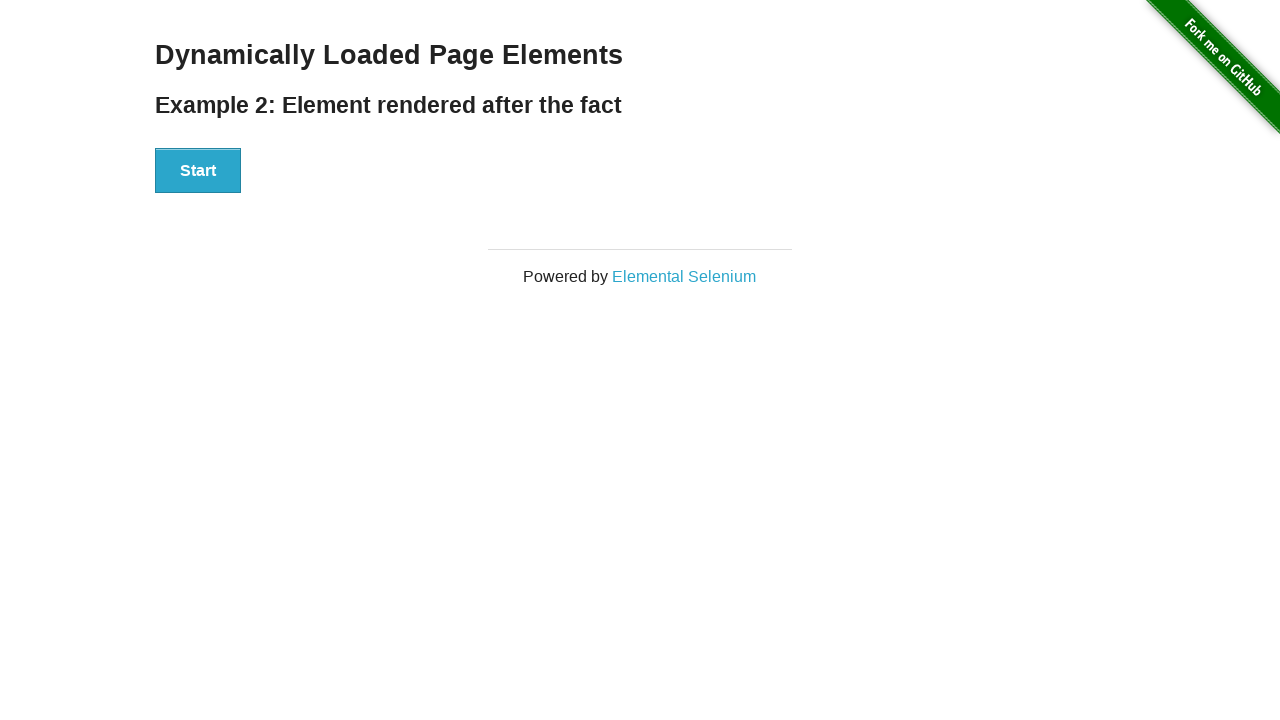

Clicked Start button to trigger loading at (198, 171) on xpath=//div[@id='start']/button
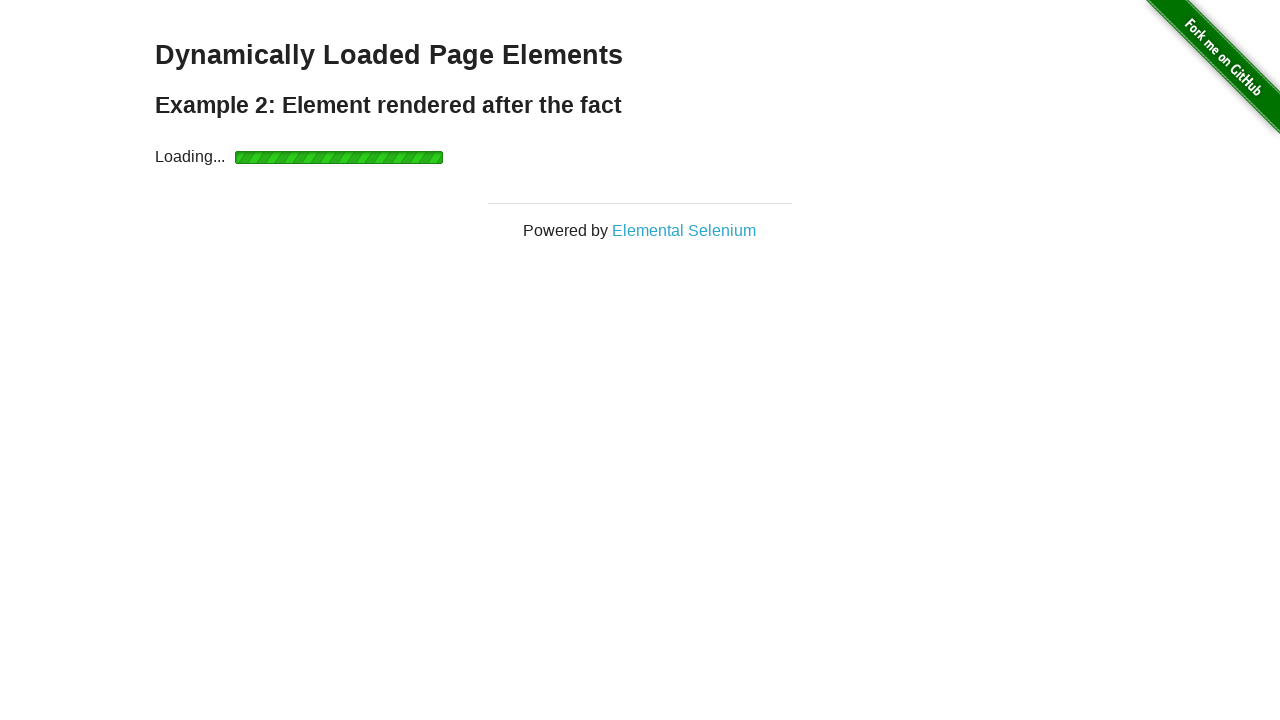

Hello World text appeared after loading
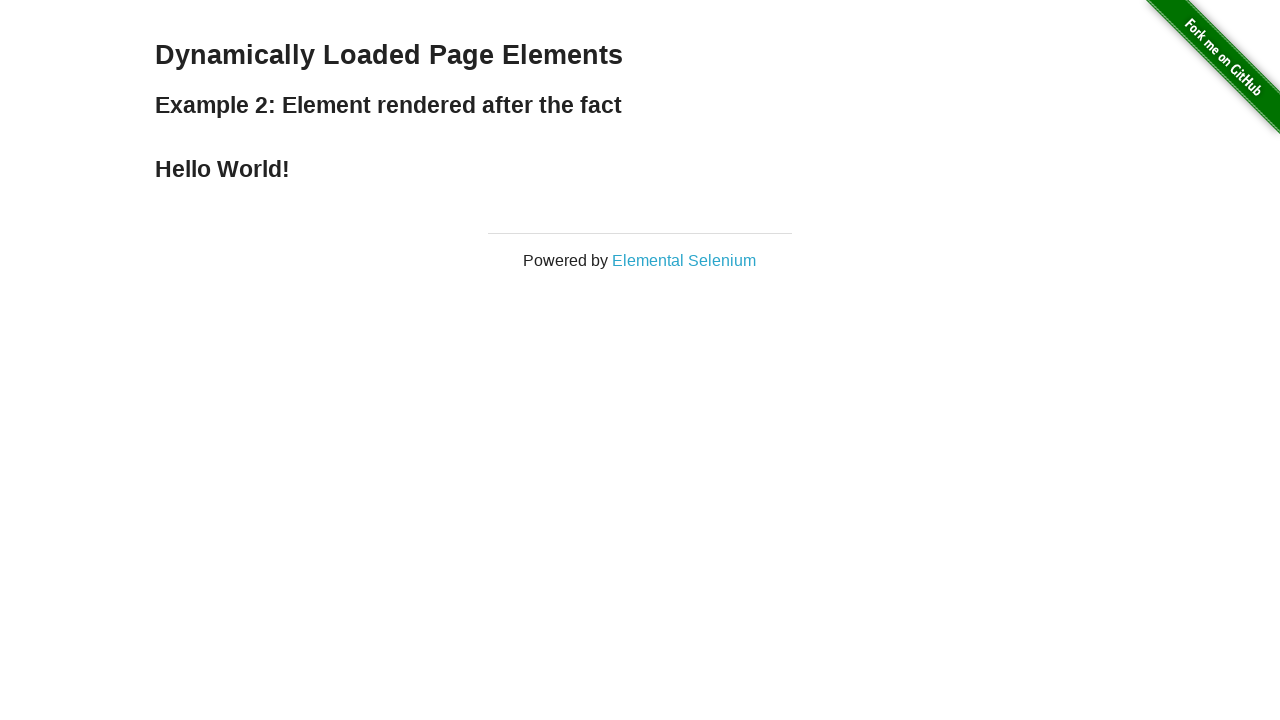

Verified that Hello World text is visible
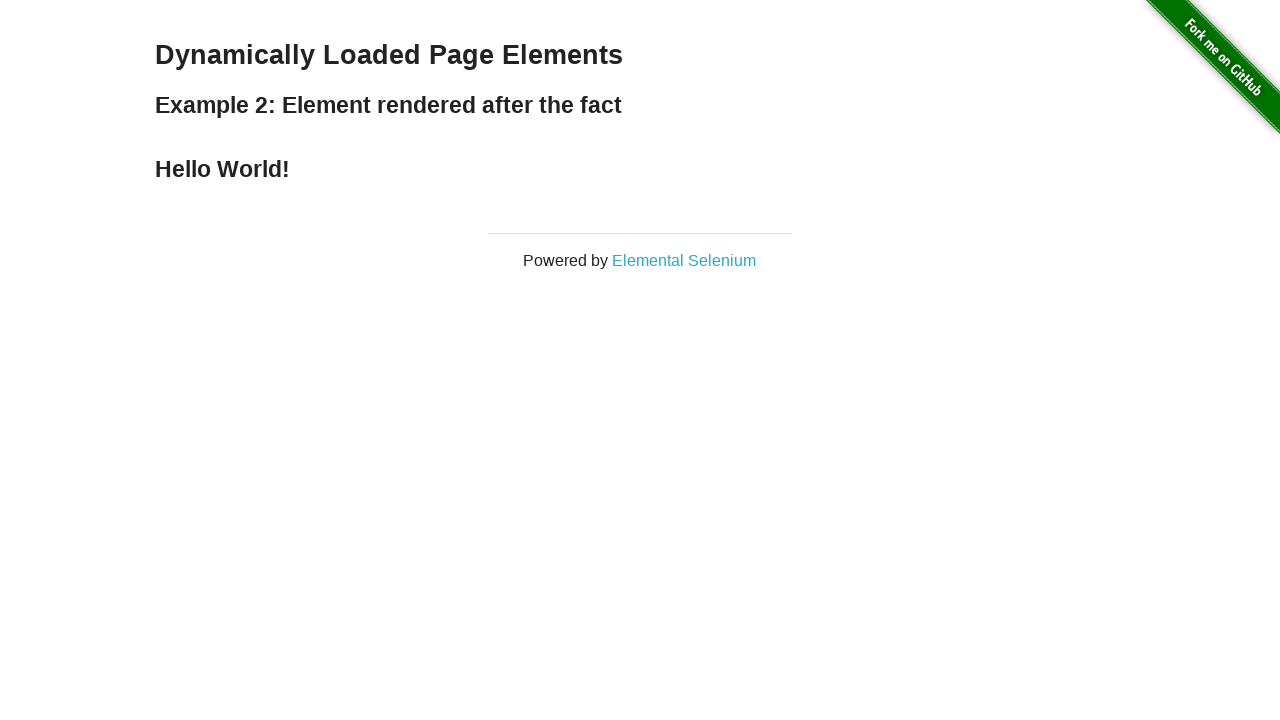

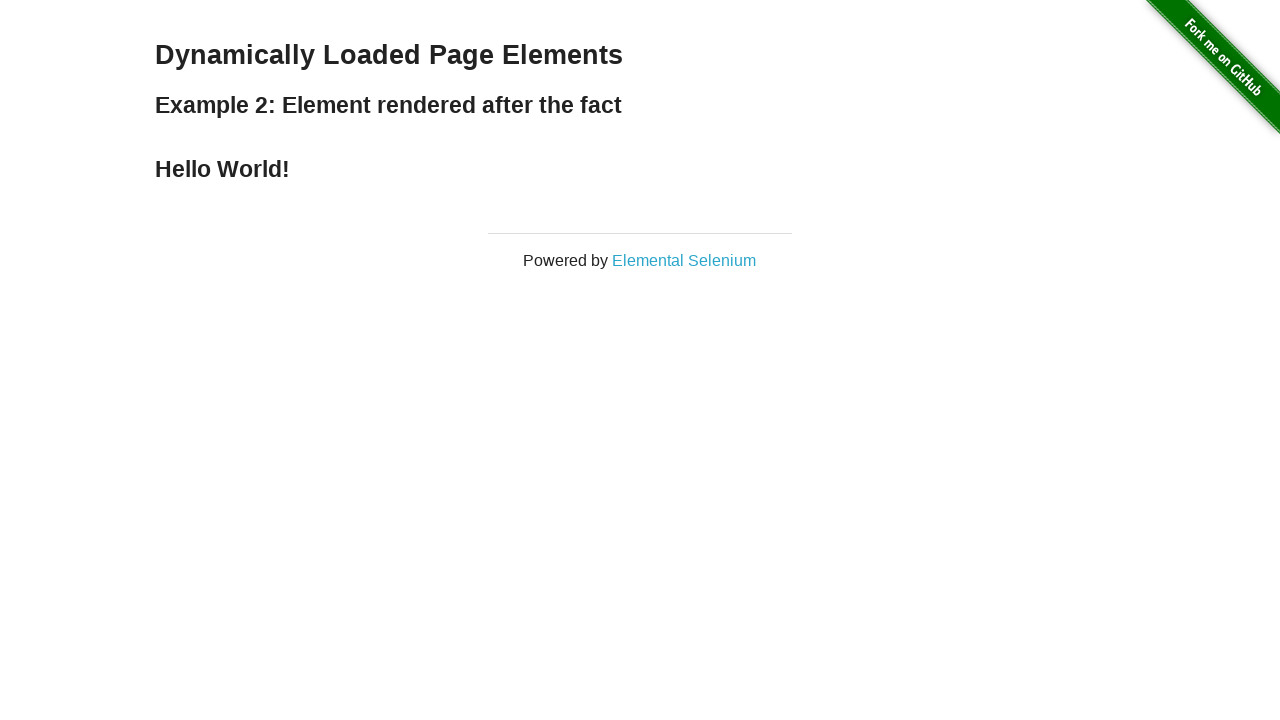